Tests slider functionality by dragging a range slider element horizontally to change its value

Starting URL: https://demoapps.qspiders.com/ui/slider

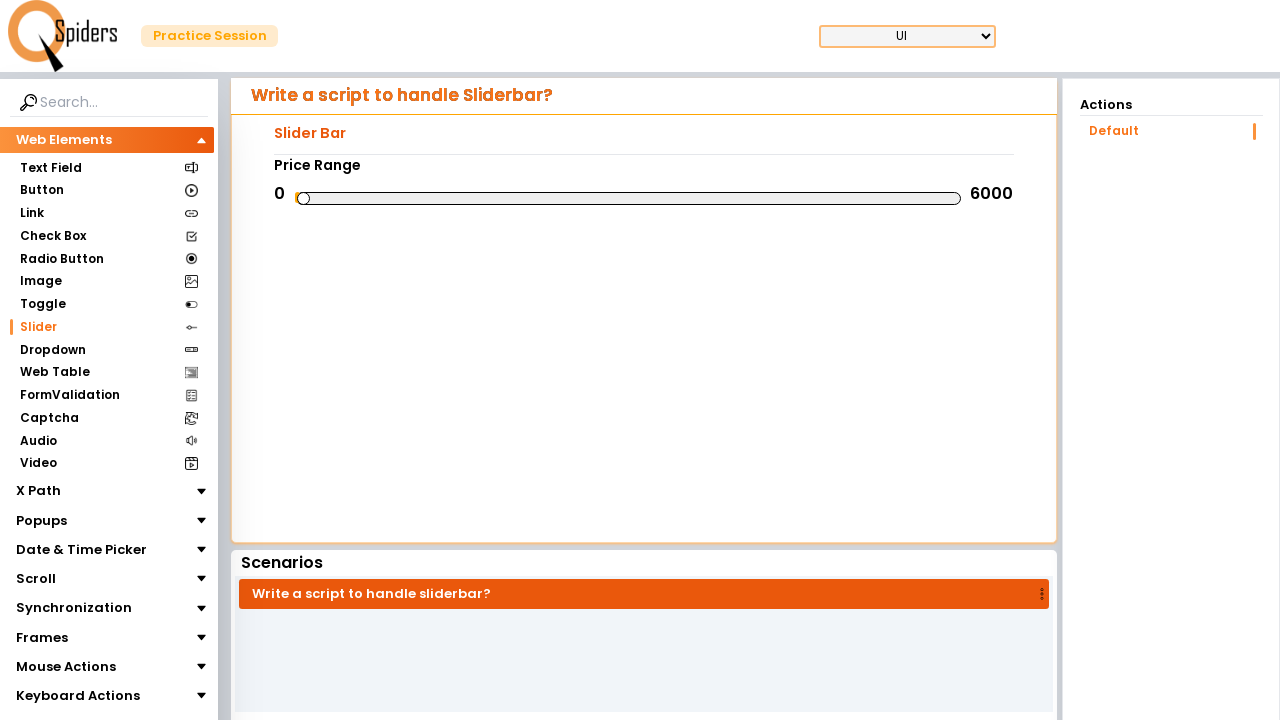

Range slider element found and waited for
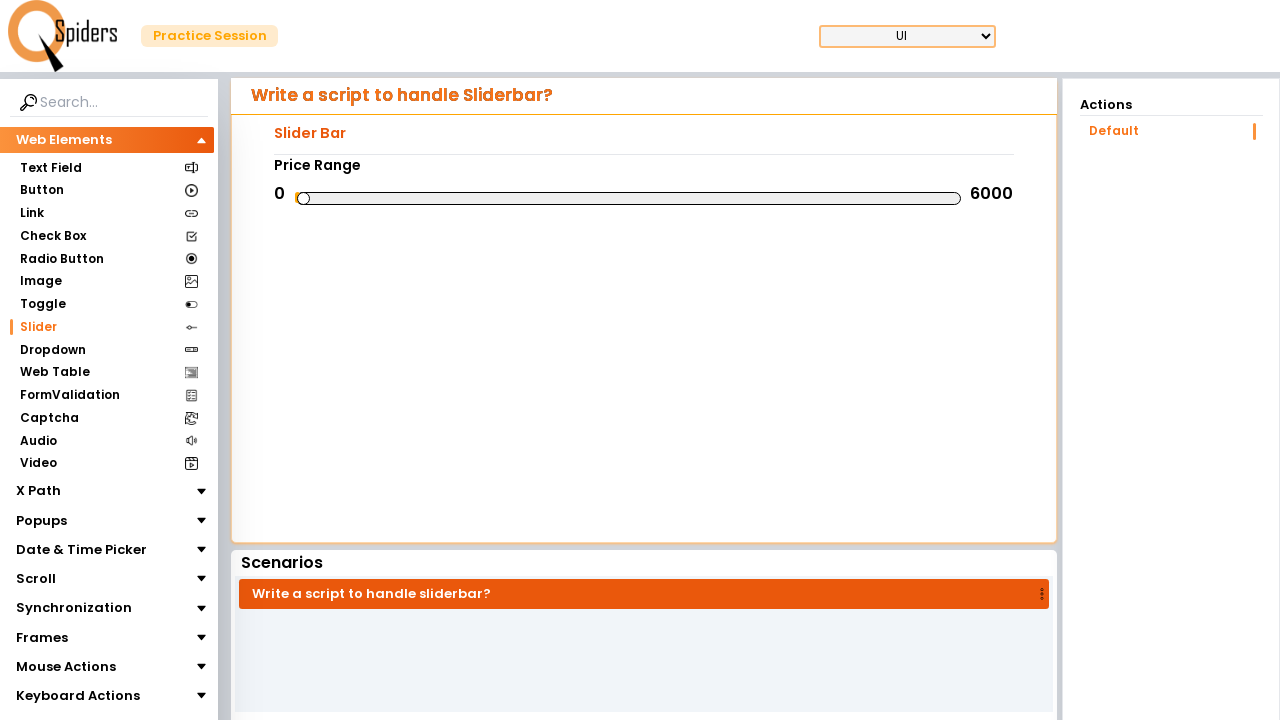

Retrieved bounding box of slider element
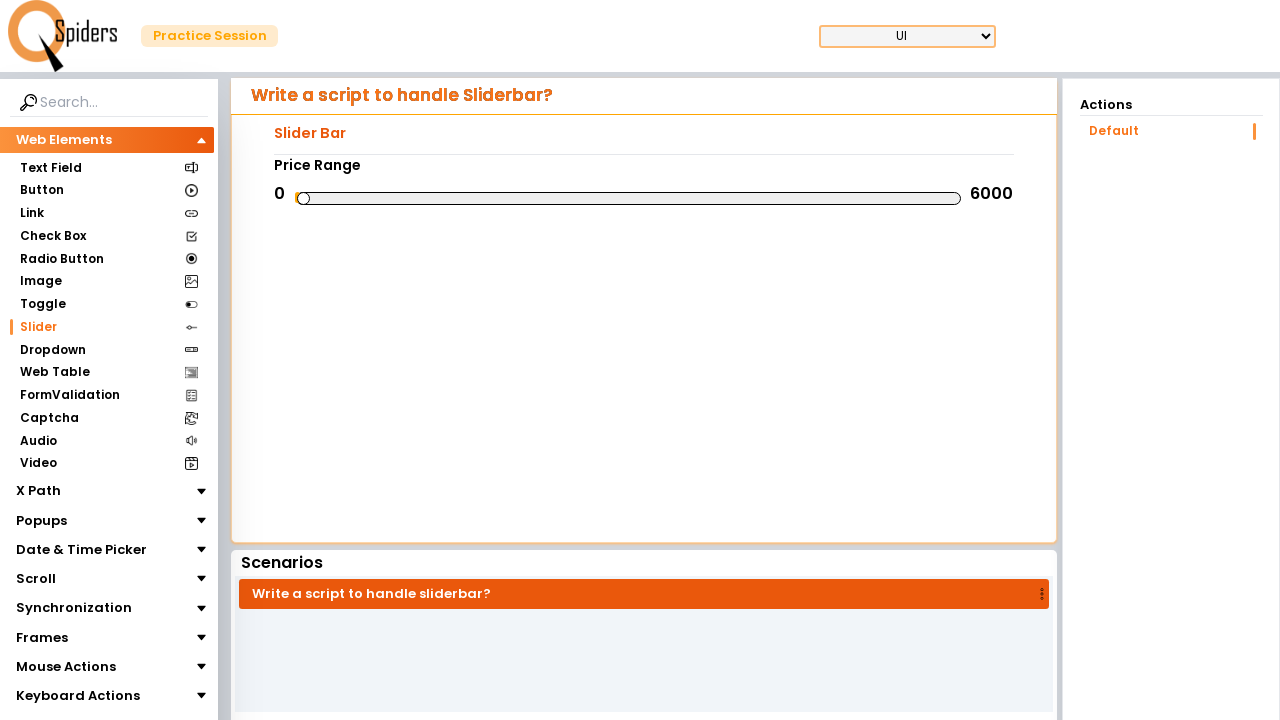

Calculated slider center coordinates
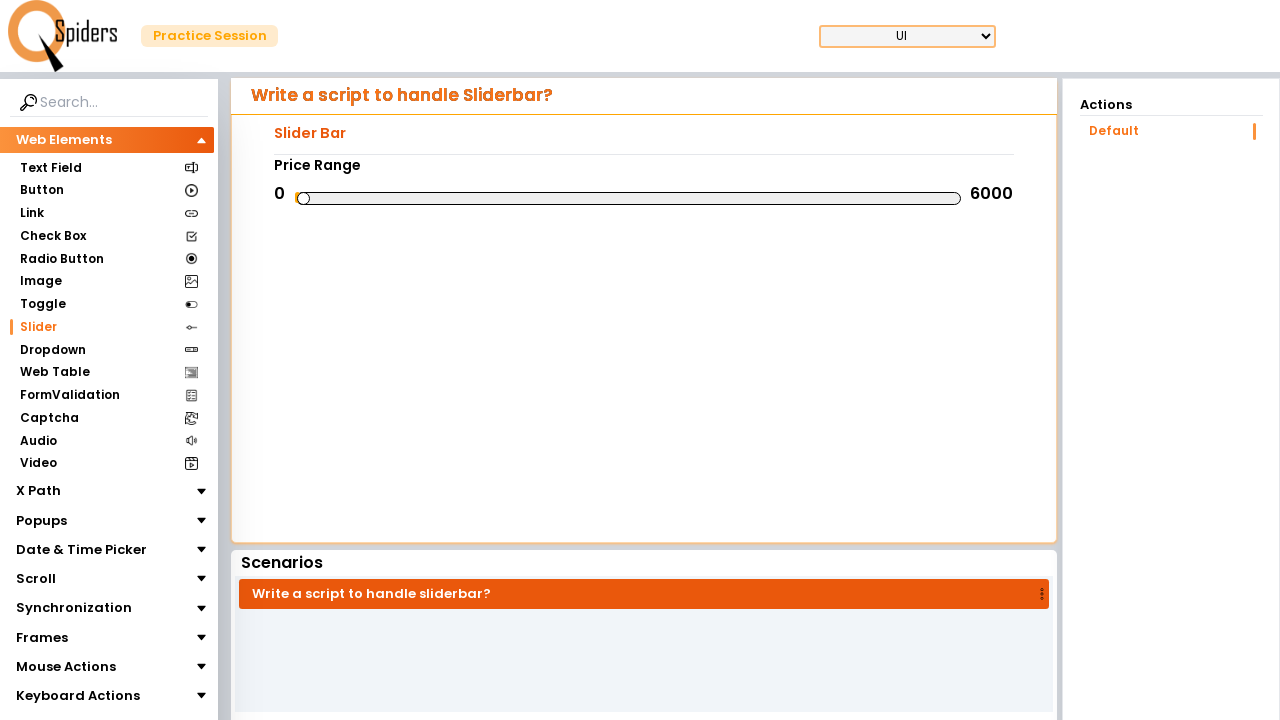

Moved mouse to slider center position at (629, 198)
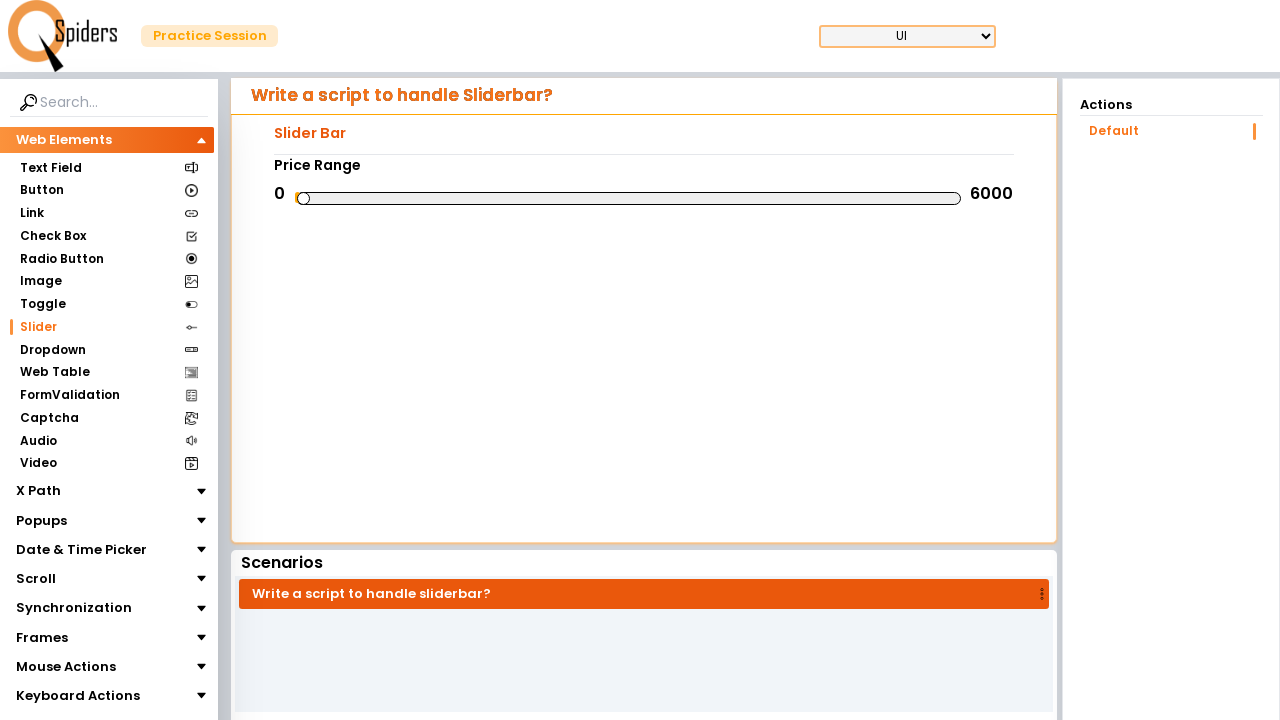

Pressed mouse button down on slider at (629, 198)
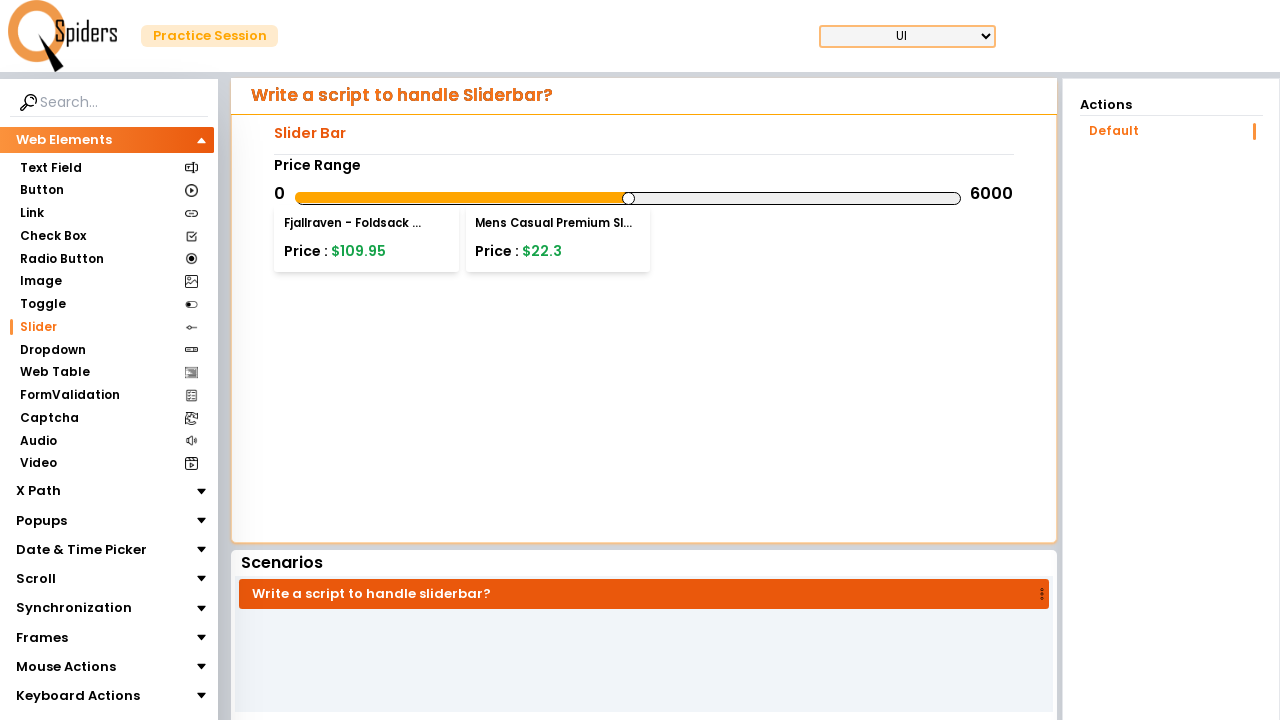

Dragged slider 200 pixels to the right at (829, 198)
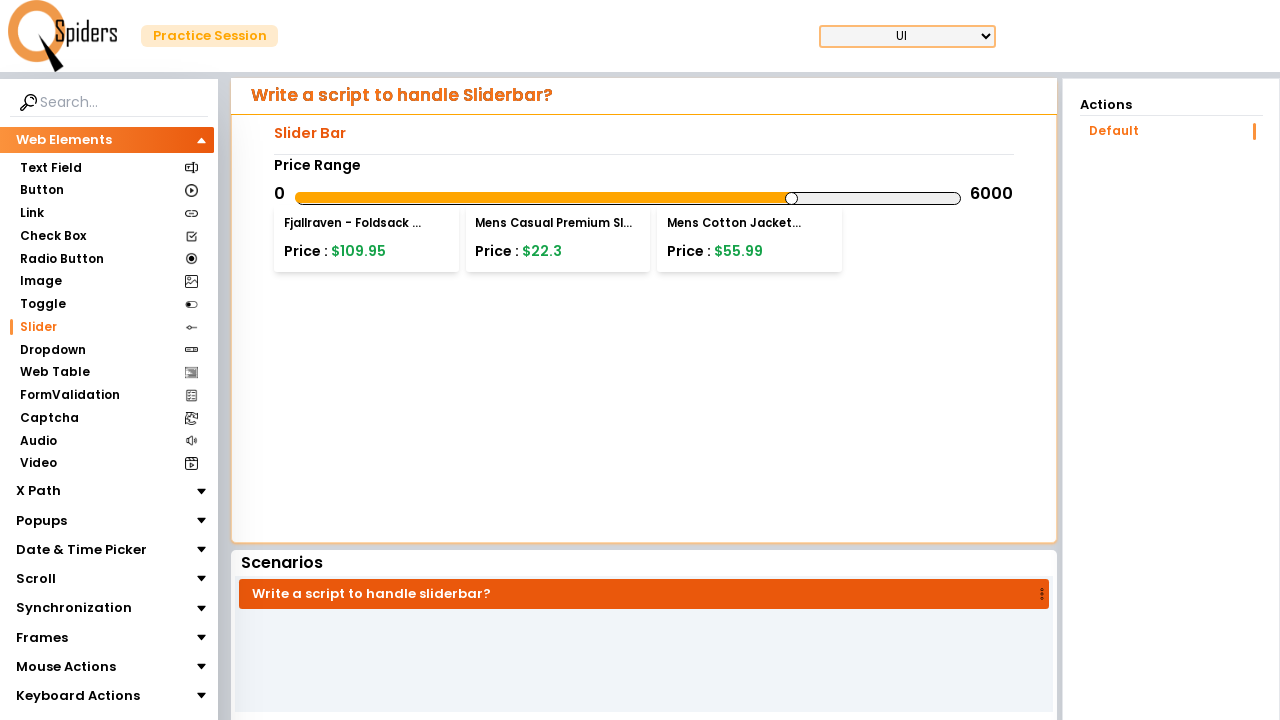

Released mouse button, slider drag completed at (829, 198)
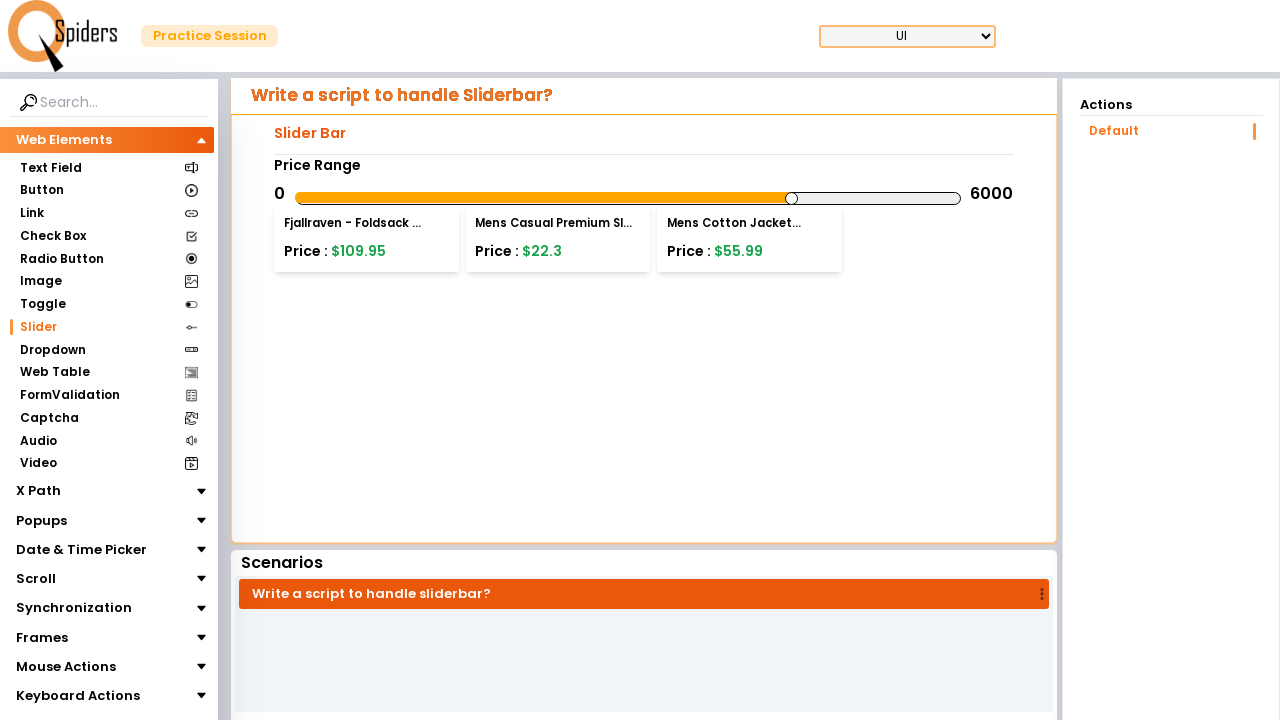

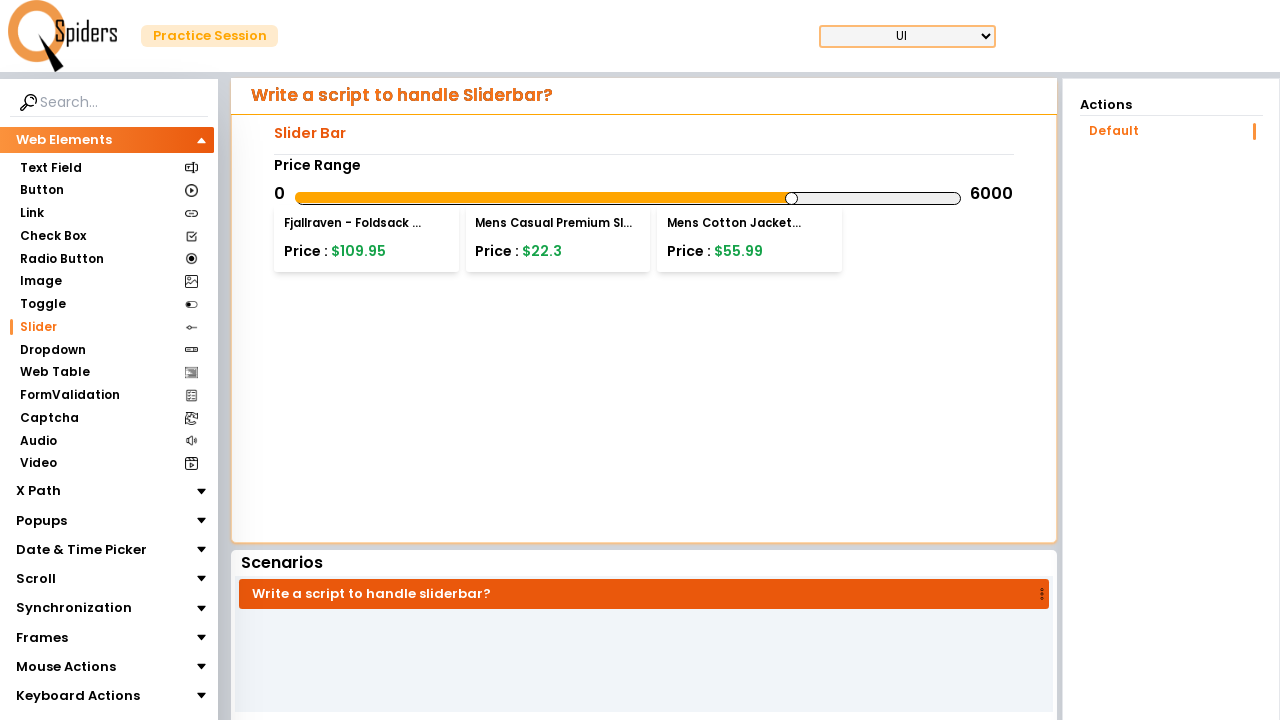